Tests navigation to the Horizontal Slider page and verifies the page title is displayed correctly.

Starting URL: https://the-internet.herokuapp.com/

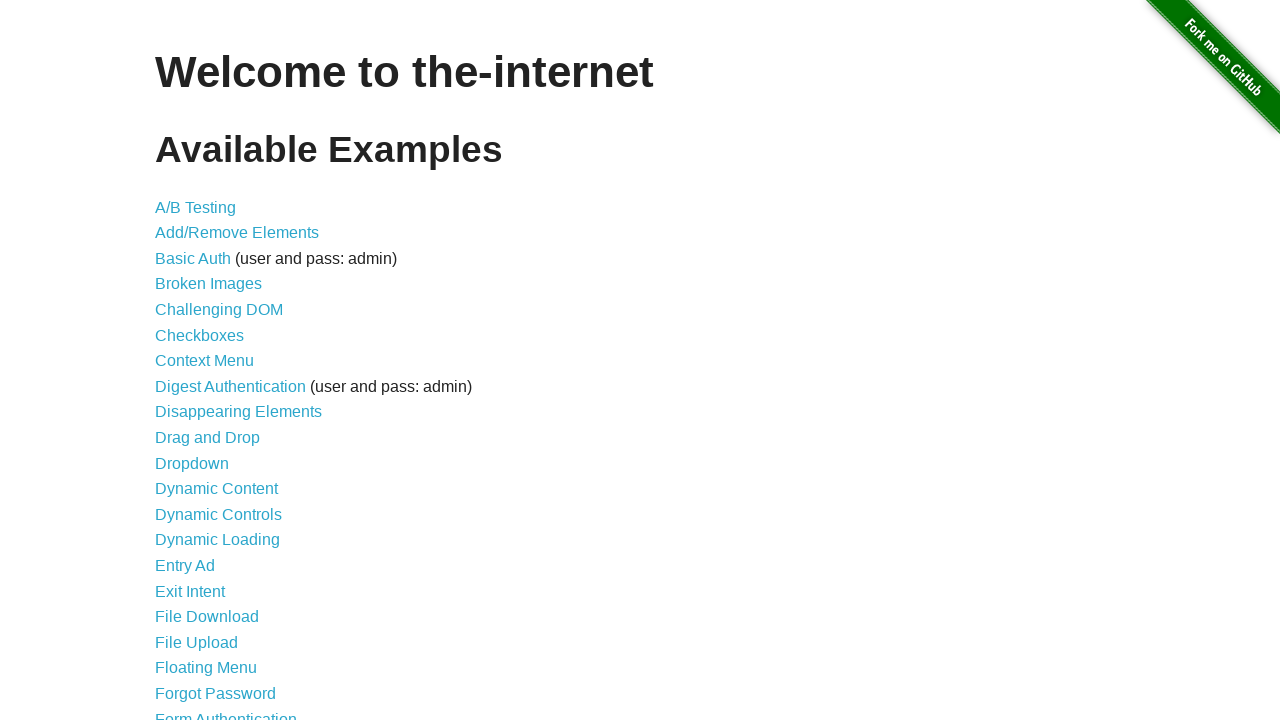

Waited for horizontal slider link to be available
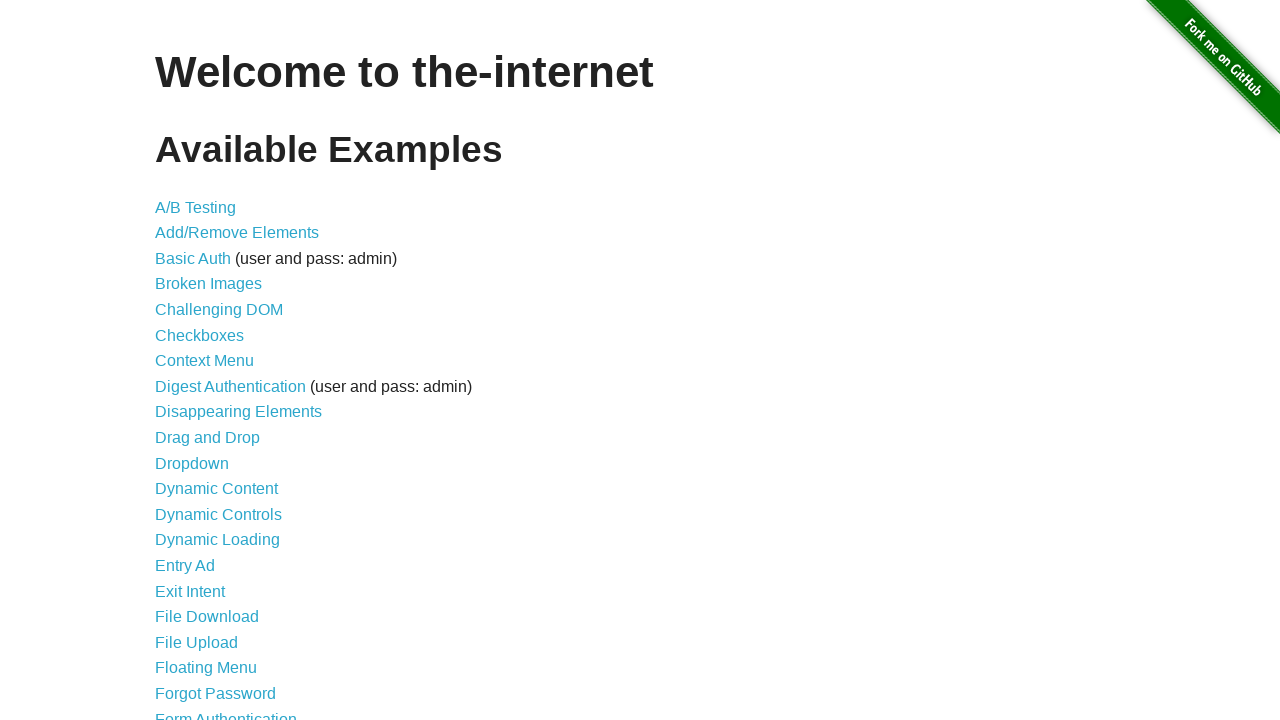

Clicked horizontal slider link to navigate to page at (214, 361) on a[href='/horizontal_slider']
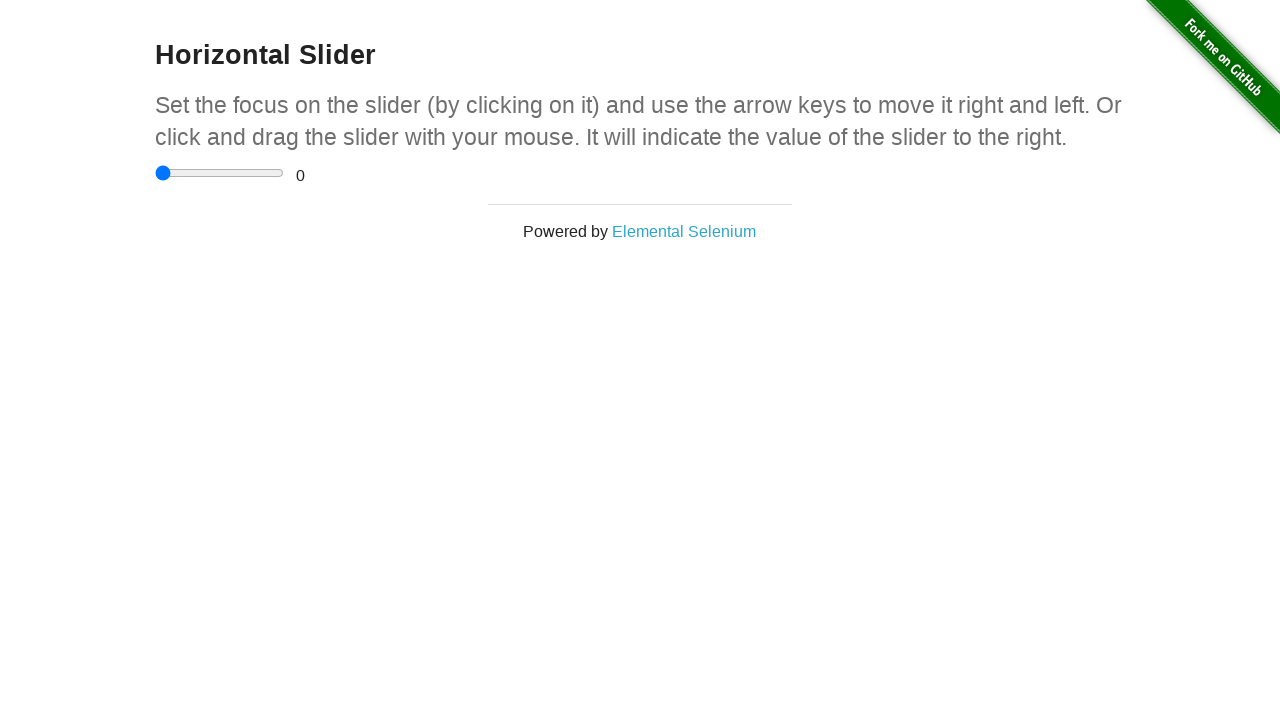

Retrieved page heading text
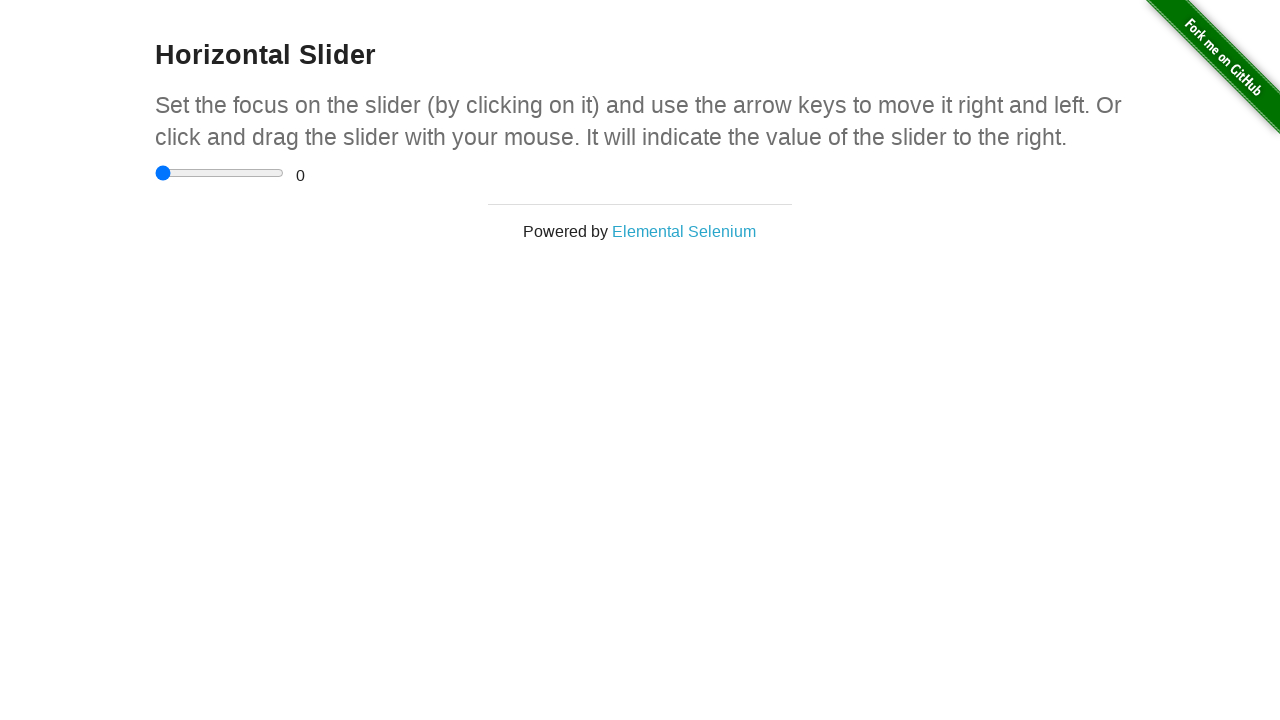

Verified page title is 'Horizontal Slider'
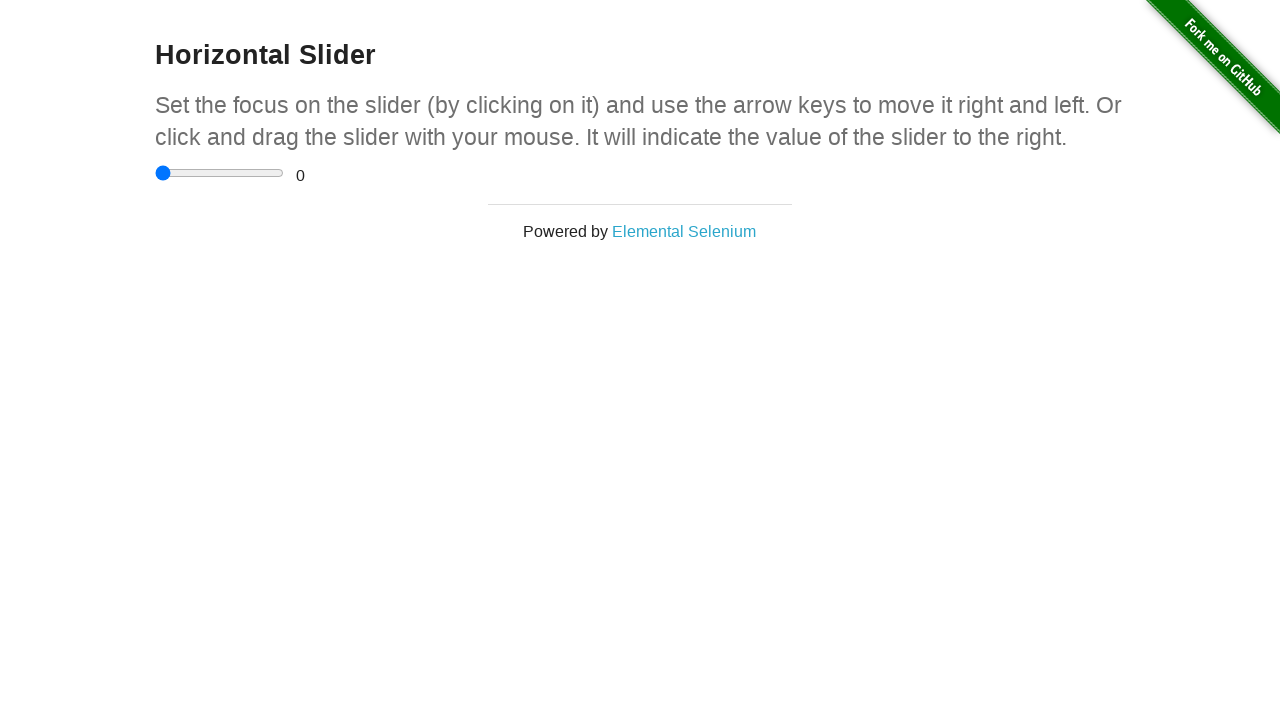

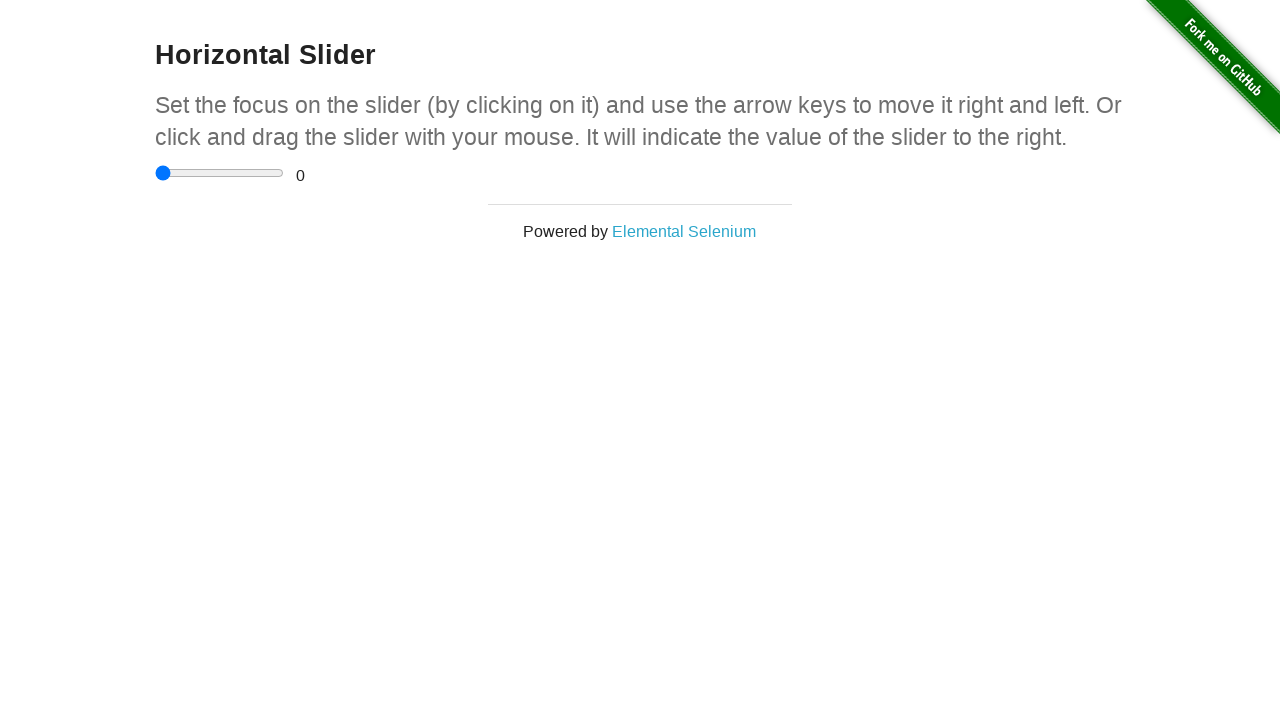